Tests dynamic controls by clicking Remove button to remove checkbox, verifying "It's gone!" message, then clicking Add button and verifying "It's back!" message appears

Starting URL: https://the-internet.herokuapp.com/dynamic_controls

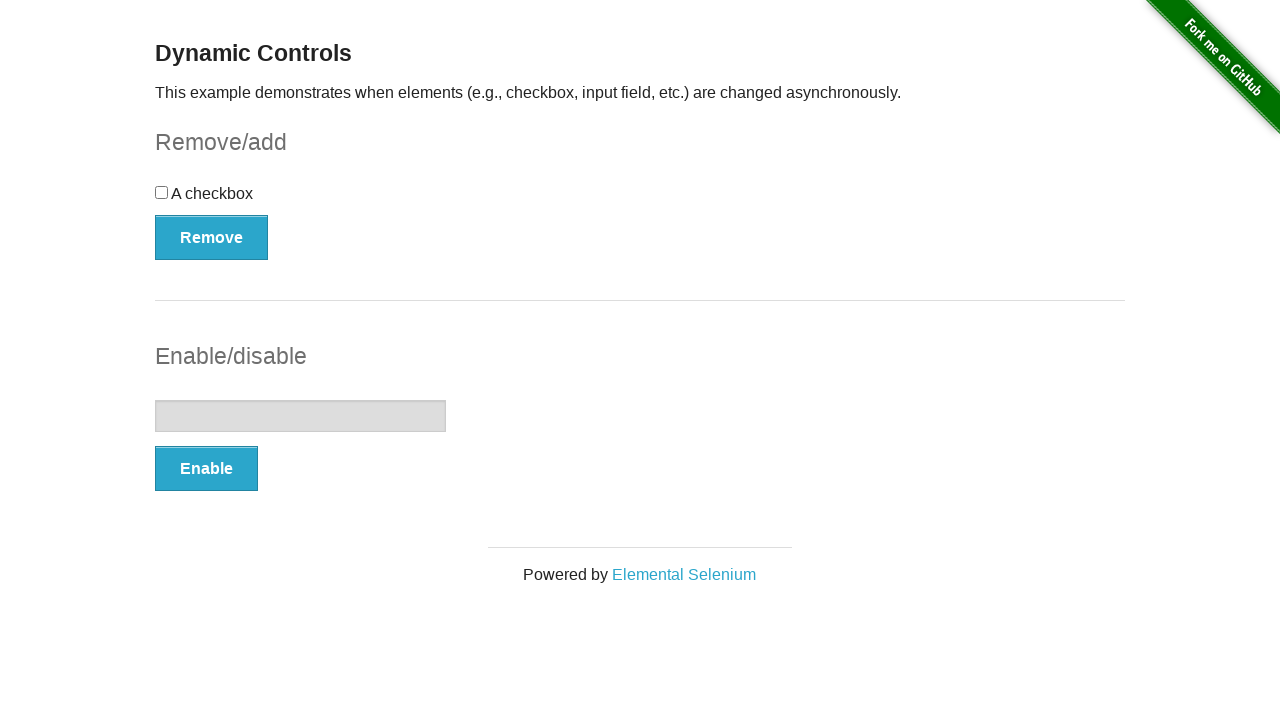

Clicked Remove button to remove the checkbox at (212, 237) on xpath=//*[@onclick='swapCheckbox()']
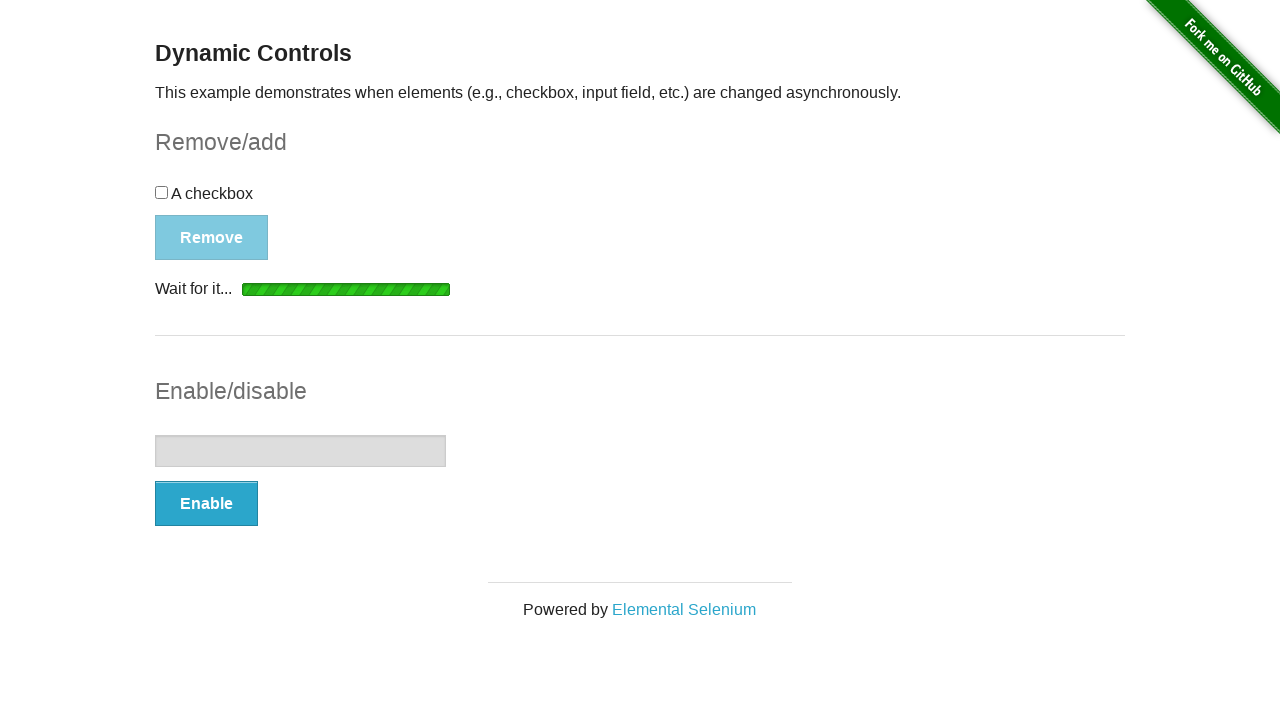

Verified 'It's gone!' message is displayed after removing checkbox
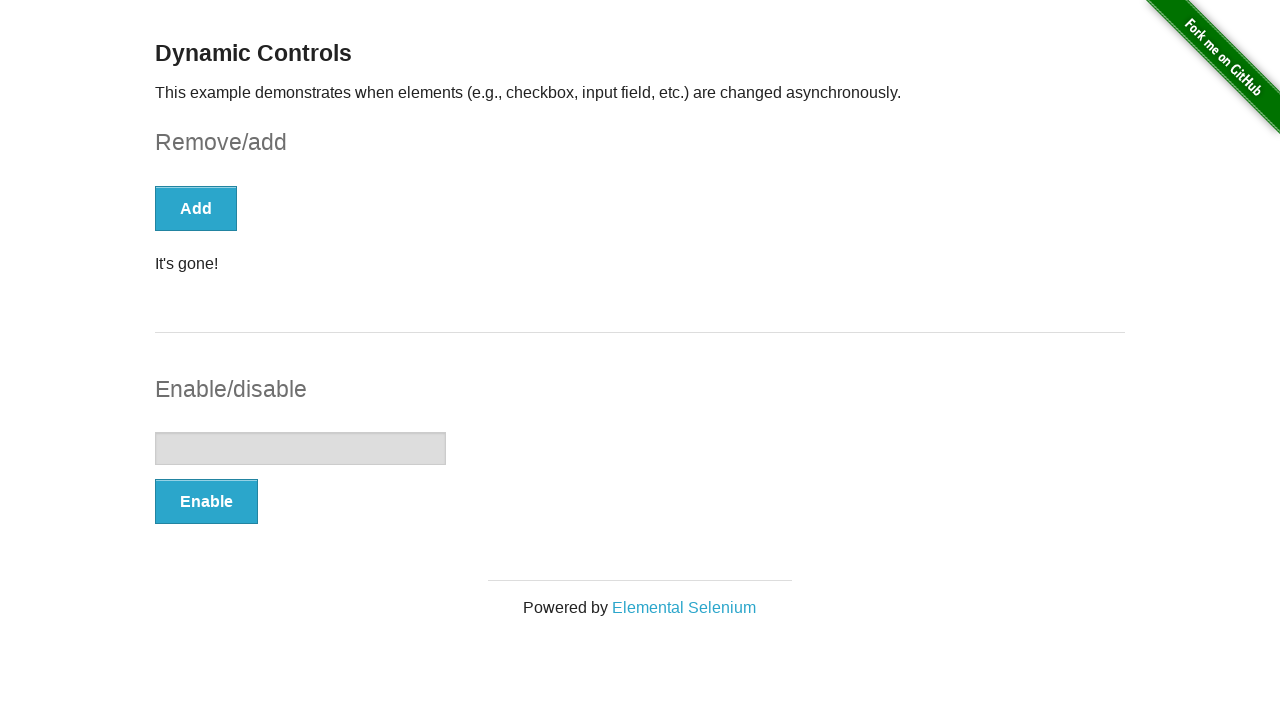

Clicked Add button to restore the checkbox at (196, 208) on xpath=//*[.='Add']
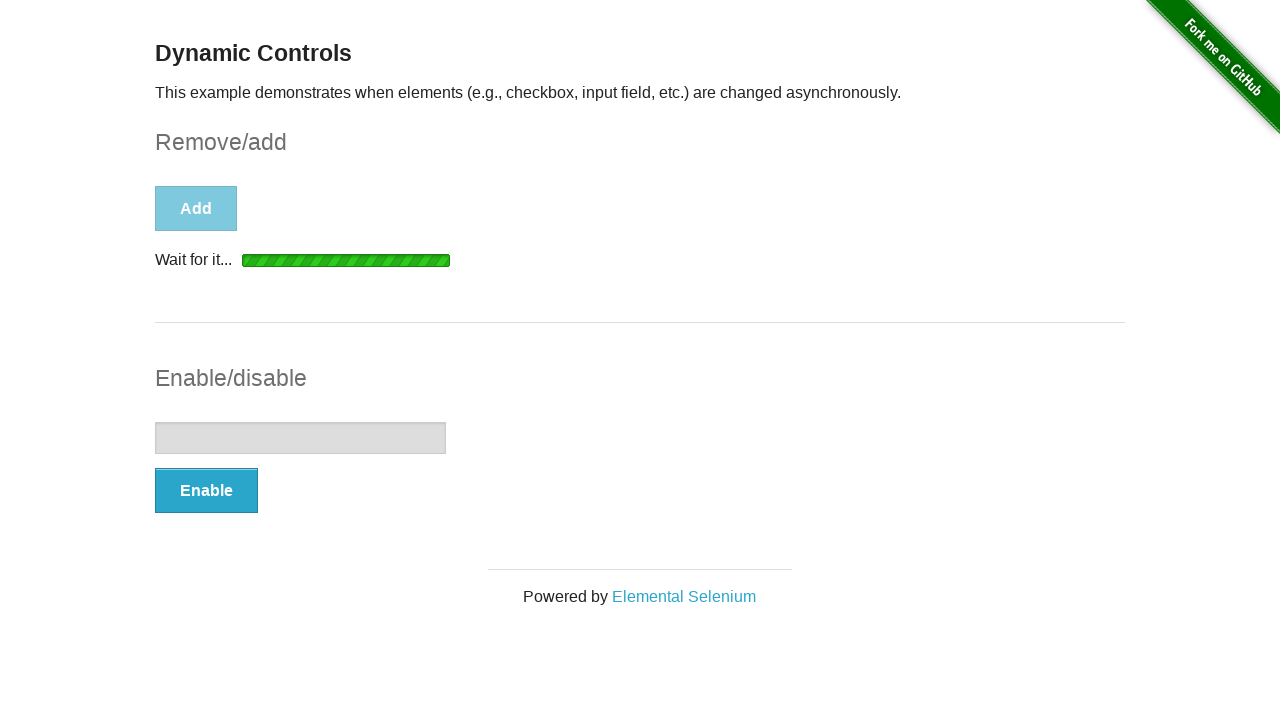

Verified 'It's back!' message is displayed after adding checkbox back
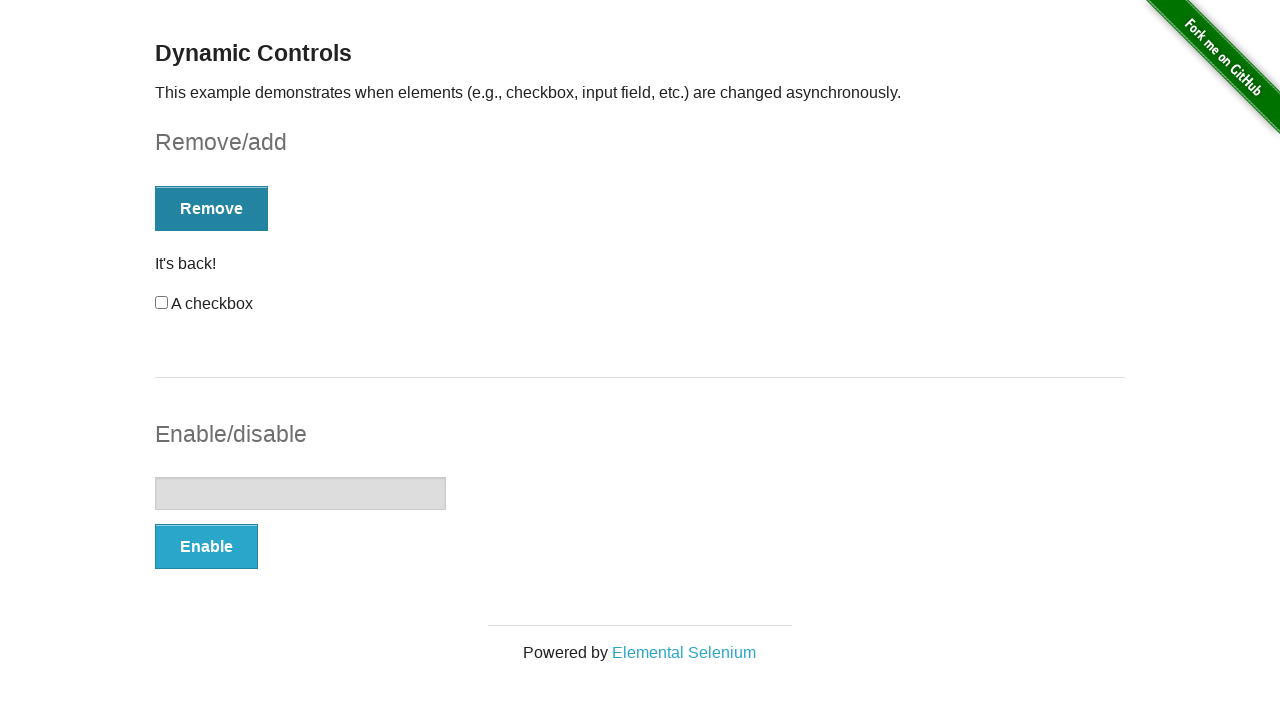

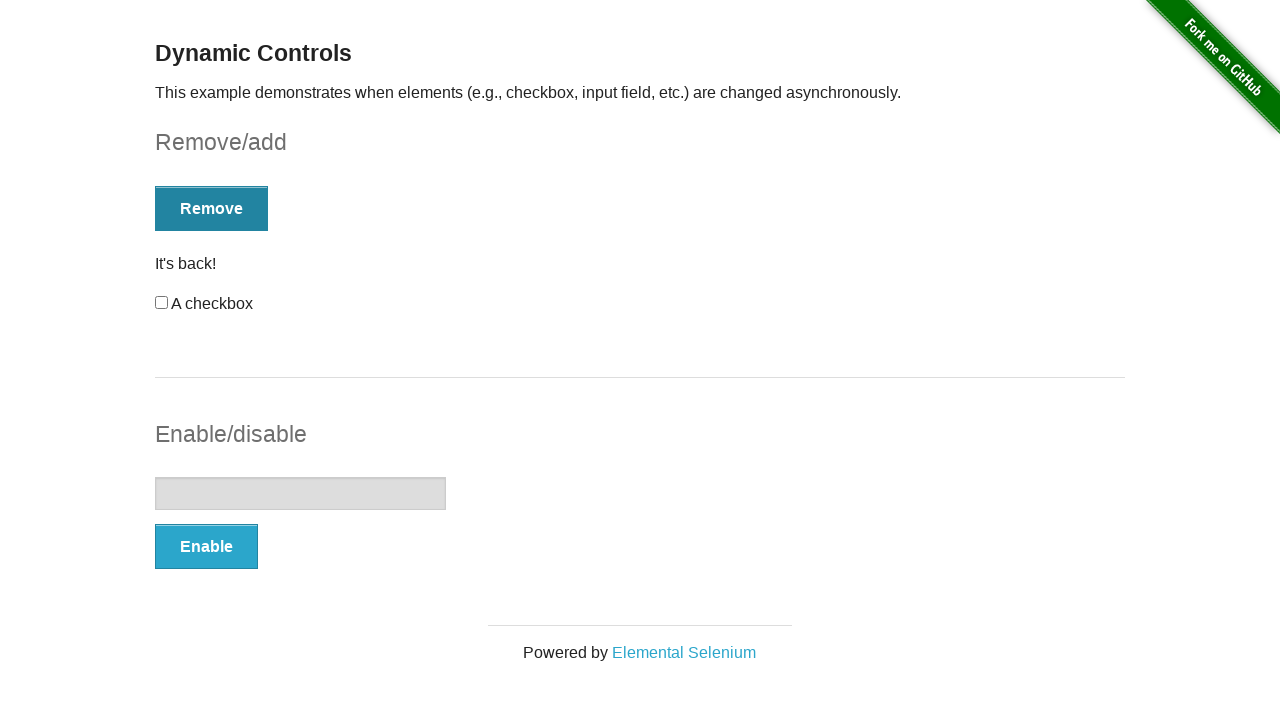